Tests adding specific vegetable items (Cucumber, Brocolli, Beetroot) to a shopping cart on a practice e-commerce site by iterating through products and clicking add to cart buttons.

Starting URL: https://rahulshettyacademy.com/seleniumPractise/#/

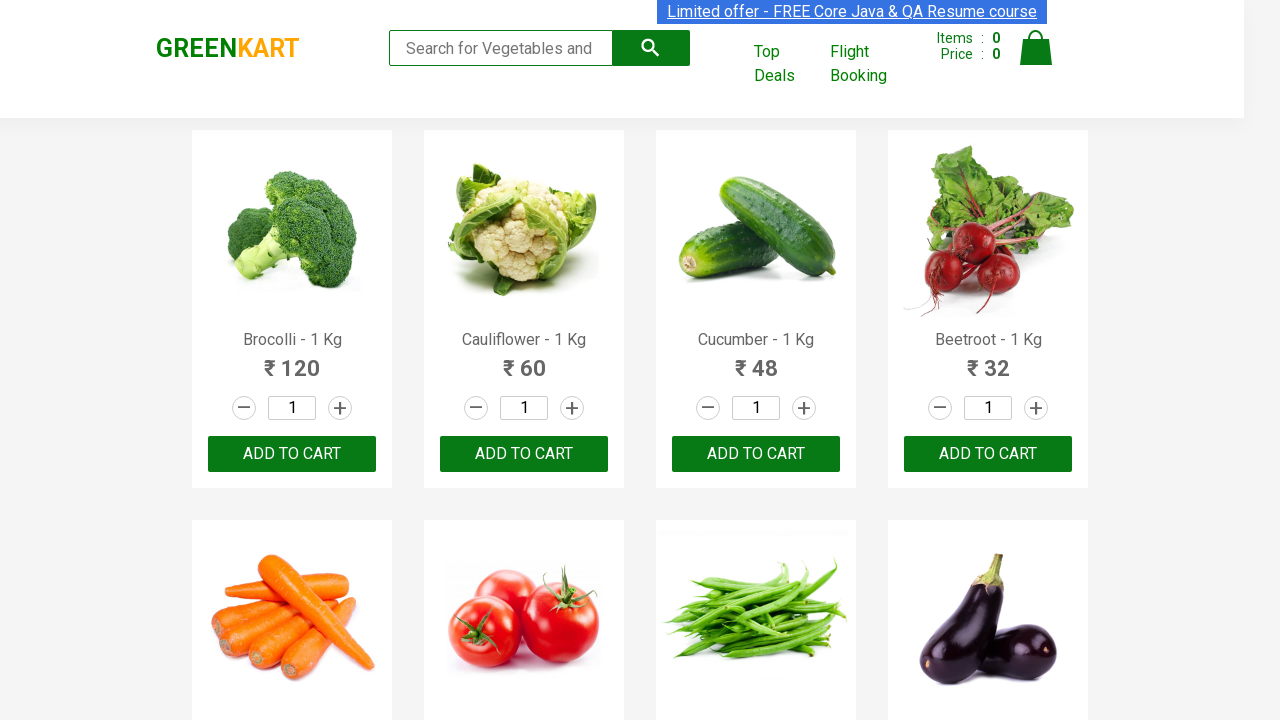

Waited for product names to load on the page
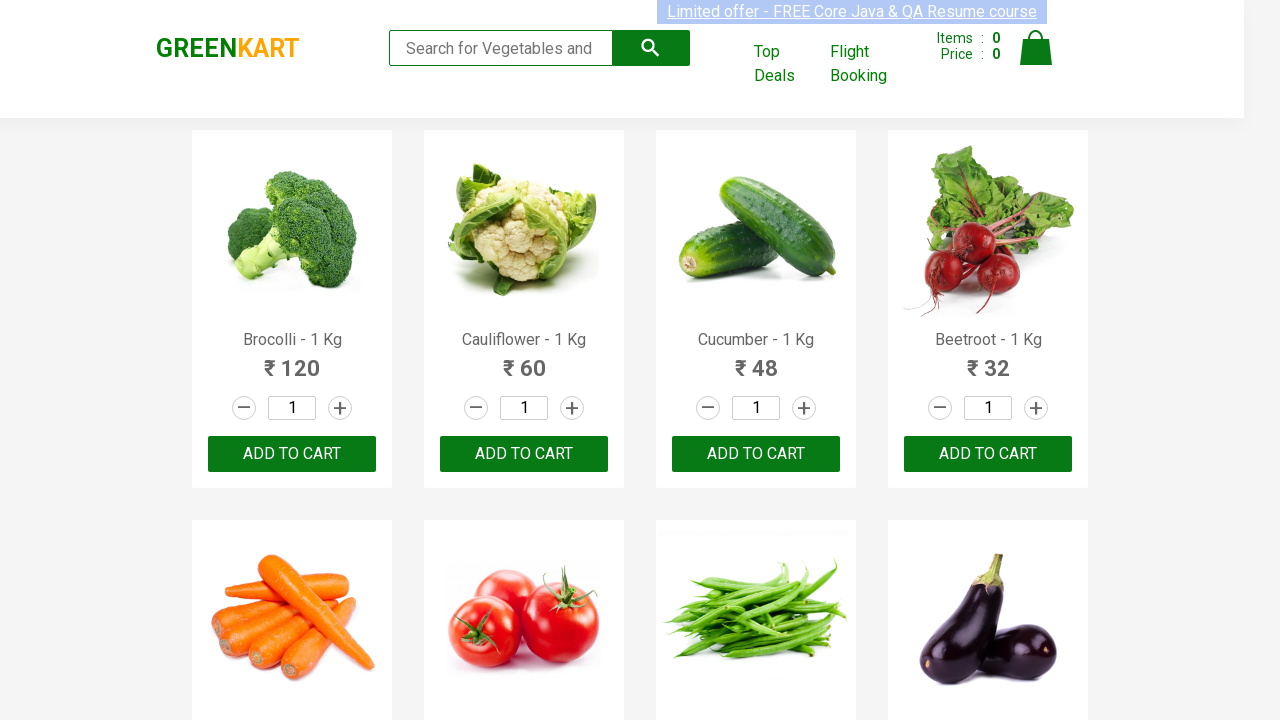

Located all product name elements on the page
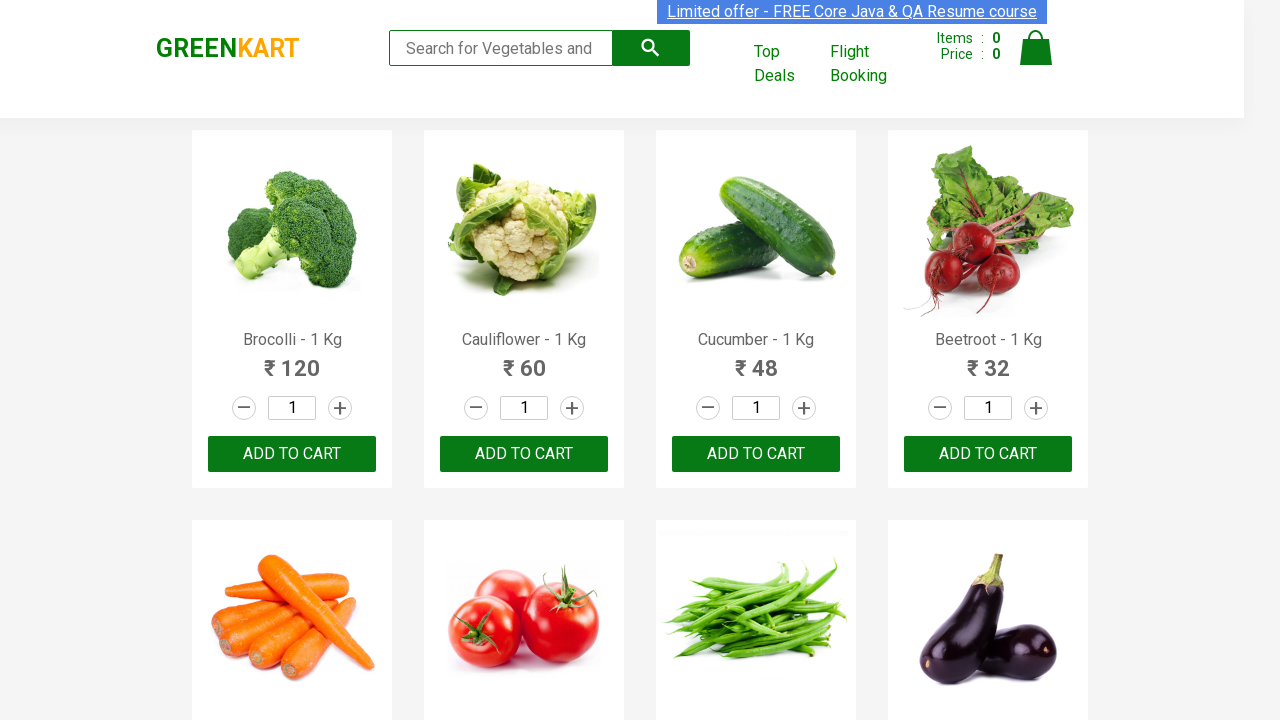

Retrieved product name: Brocolli - 1 Kg
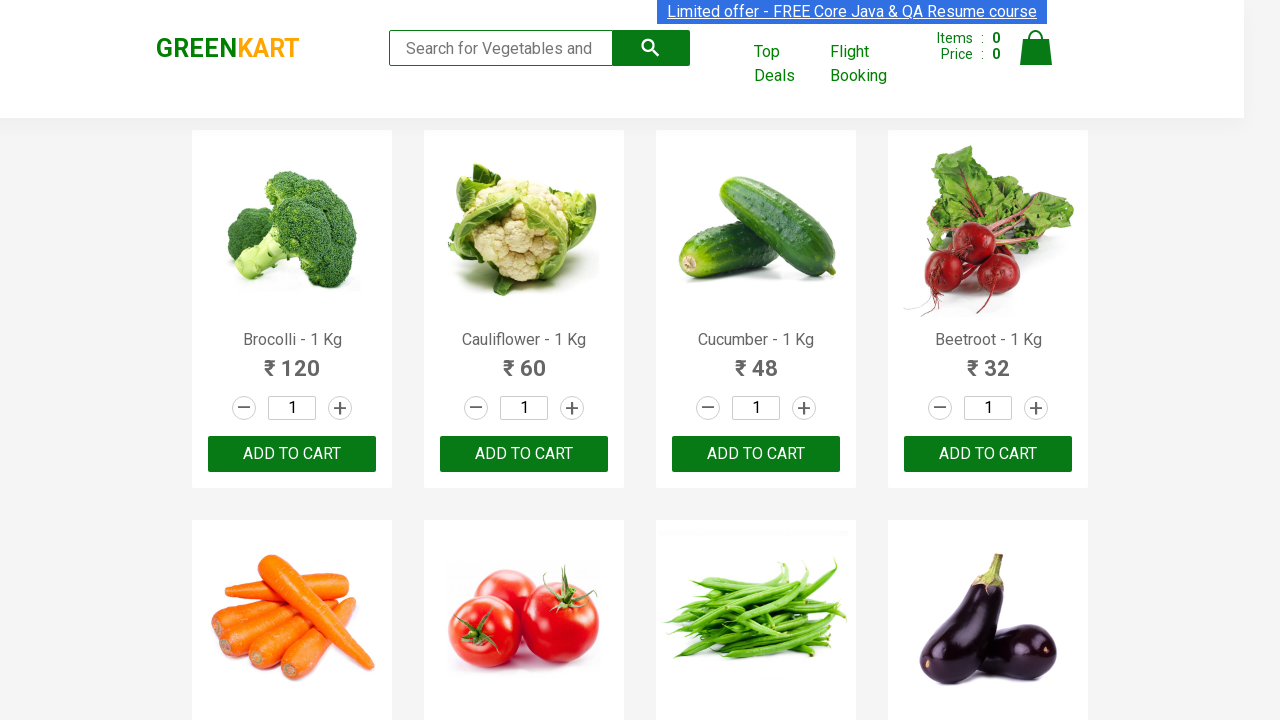

Formatted product name to: Brocolli
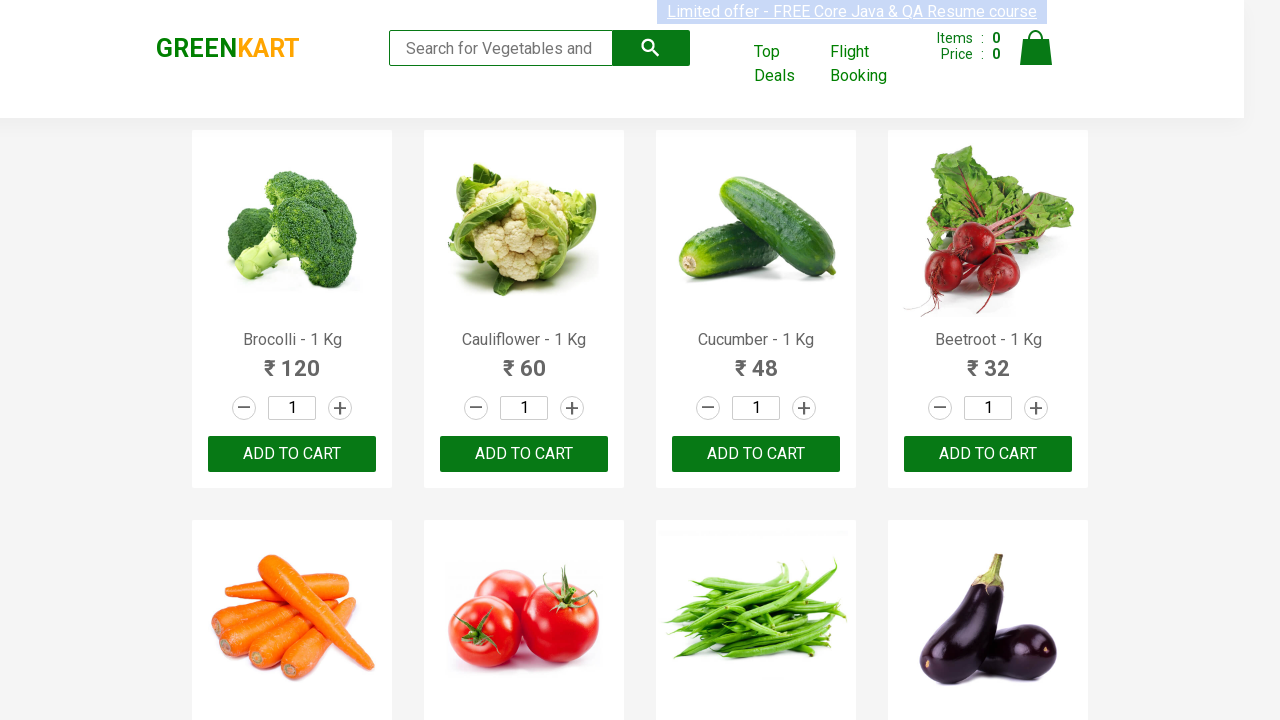

Clicked 'Add to Cart' button for Brocolli at (292, 454) on xpath=//div[@class='product-action']/button >> nth=0
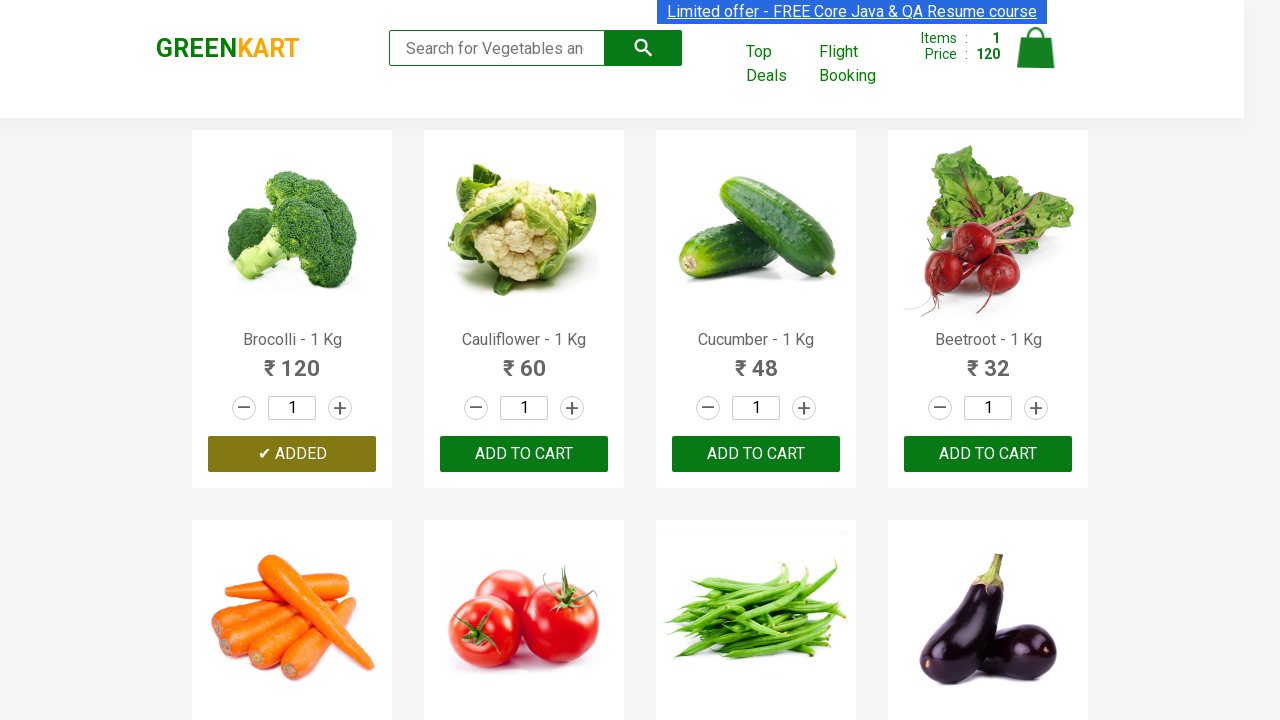

Retrieved product name: Cauliflower - 1 Kg
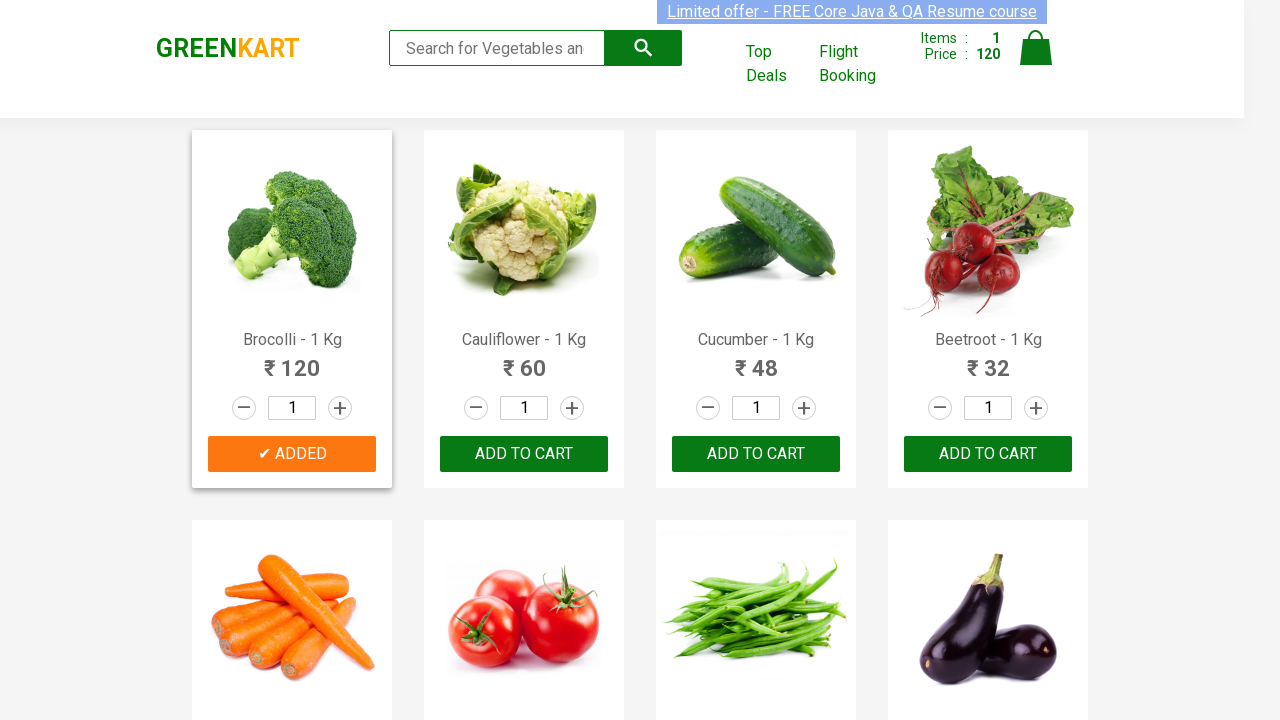

Formatted product name to: Cauliflower
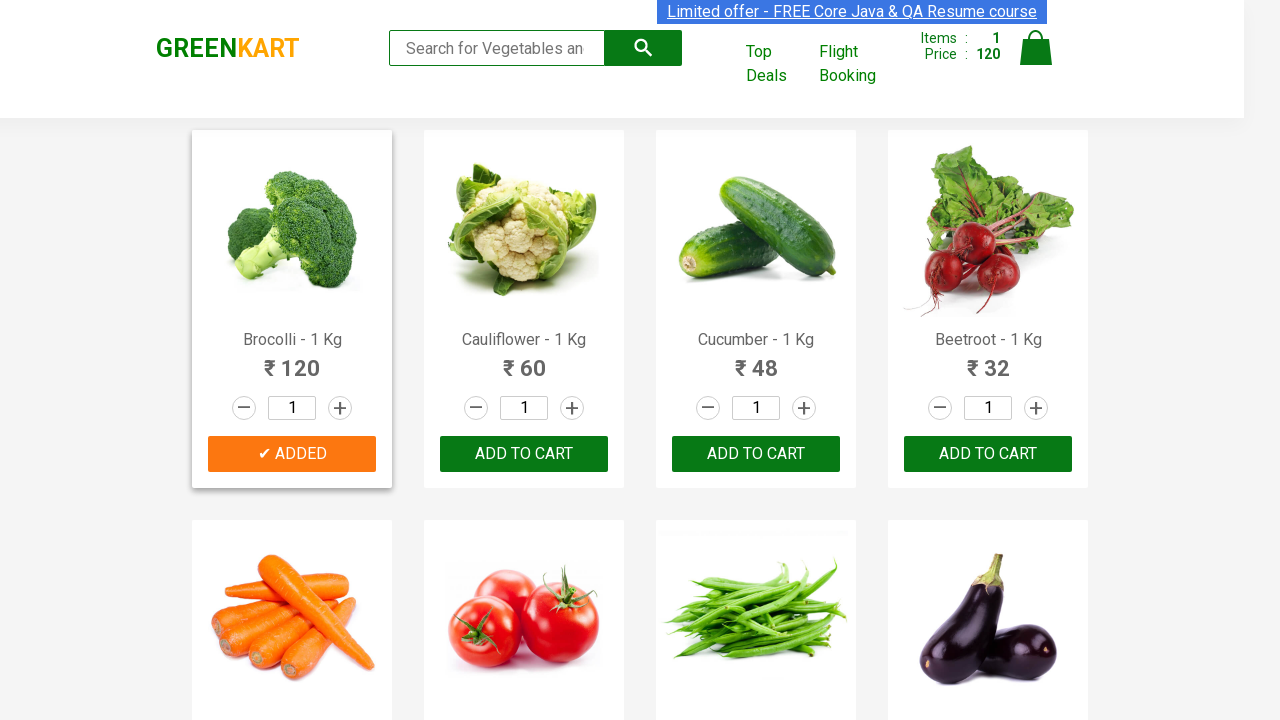

Retrieved product name: Cucumber - 1 Kg
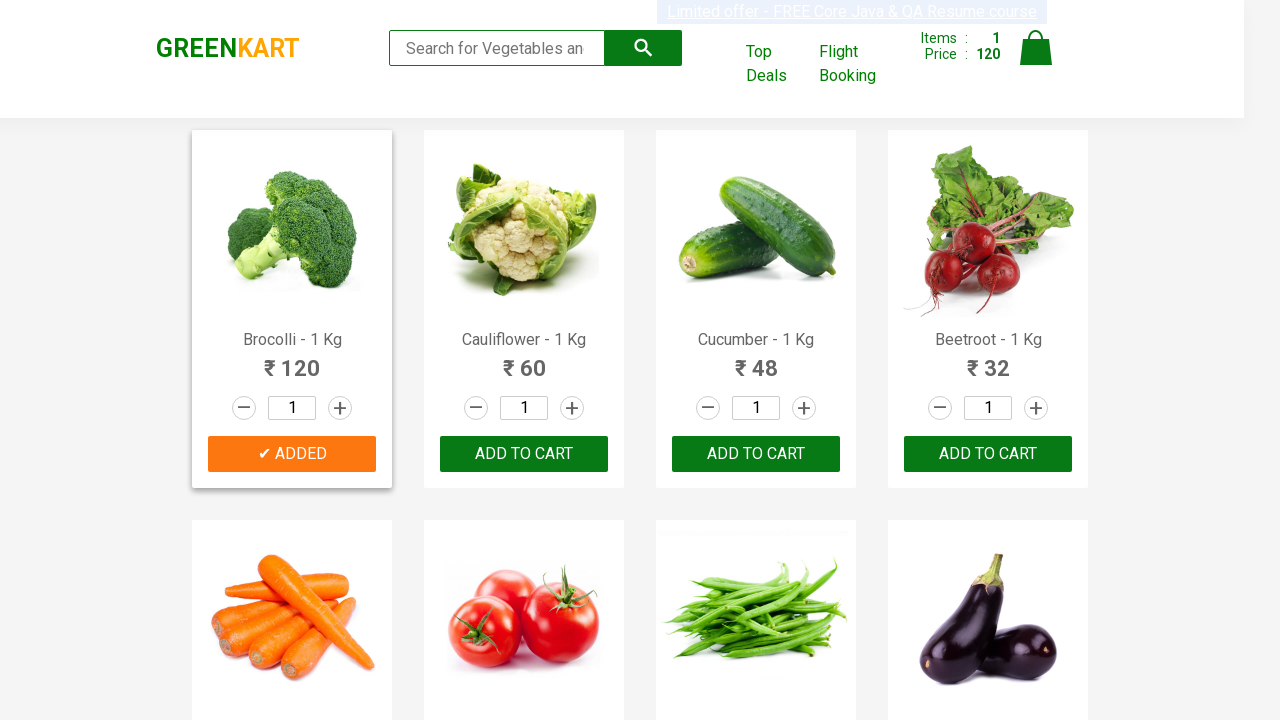

Formatted product name to: Cucumber
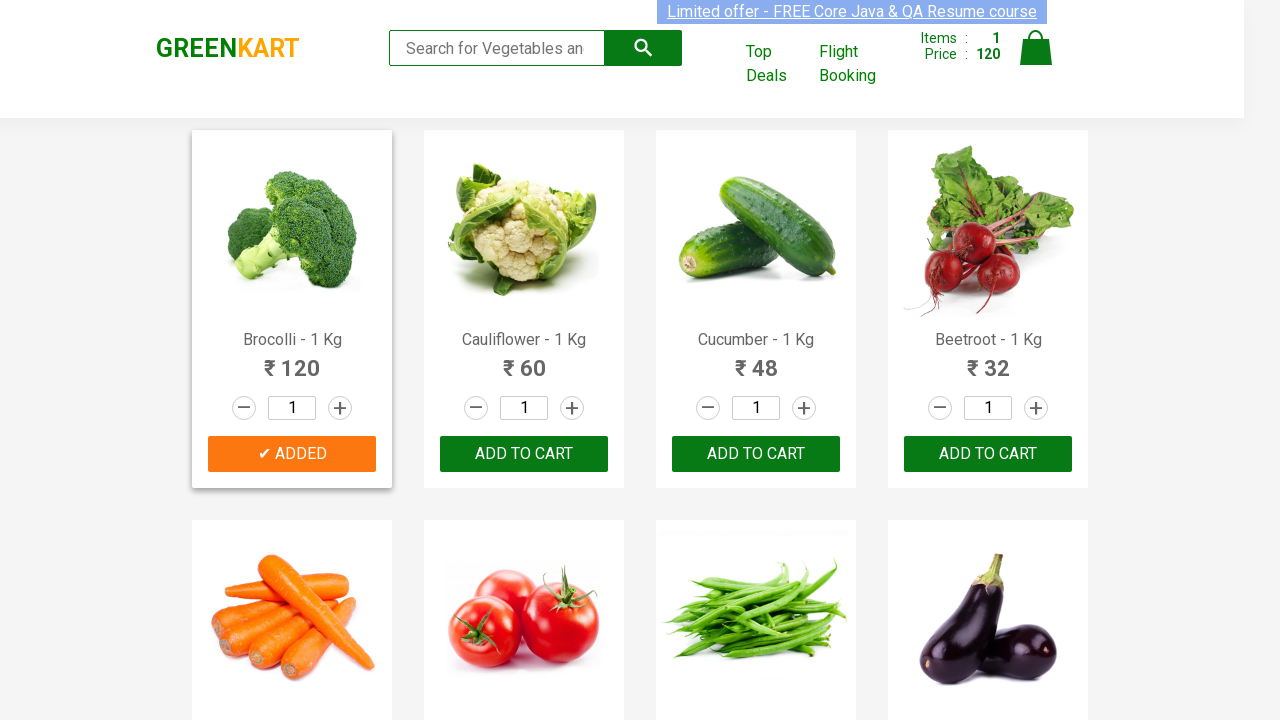

Clicked 'Add to Cart' button for Cucumber at (756, 454) on xpath=//div[@class='product-action']/button >> nth=2
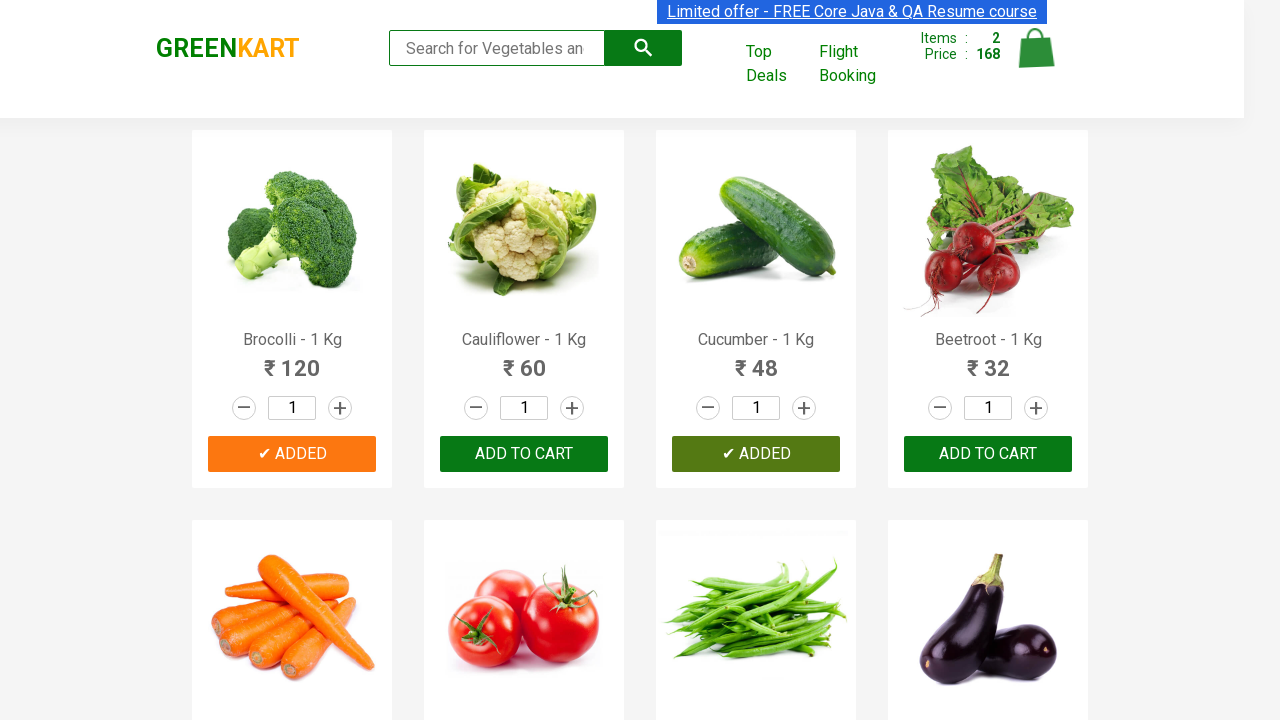

Retrieved product name: Beetroot - 1 Kg
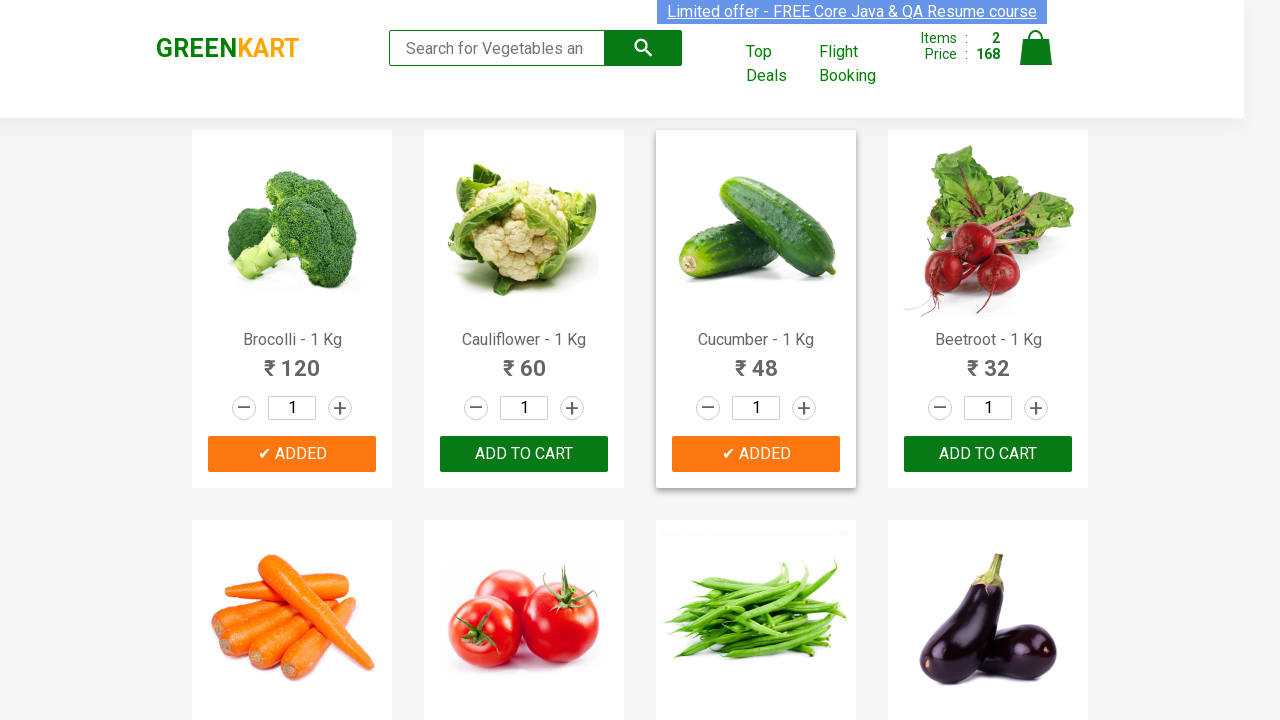

Formatted product name to: Beetroot
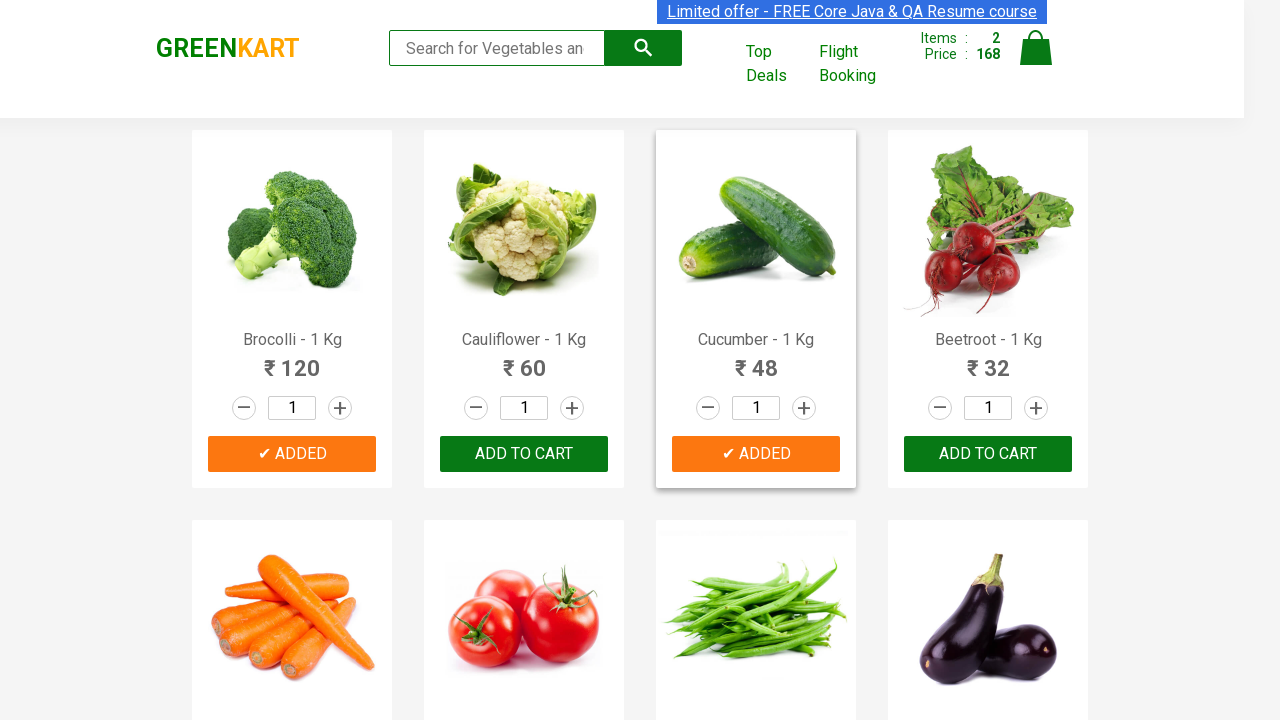

Clicked 'Add to Cart' button for Beetroot at (988, 454) on xpath=//div[@class='product-action']/button >> nth=3
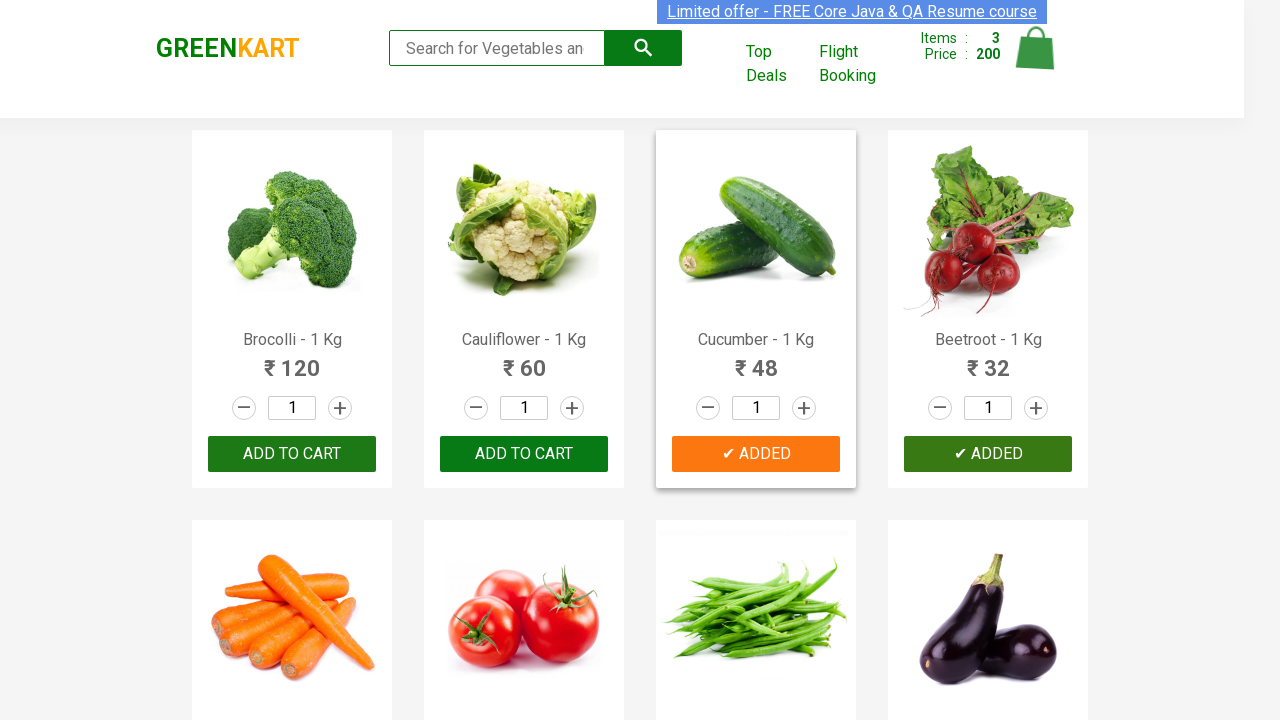

All 3 required items have been added to cart
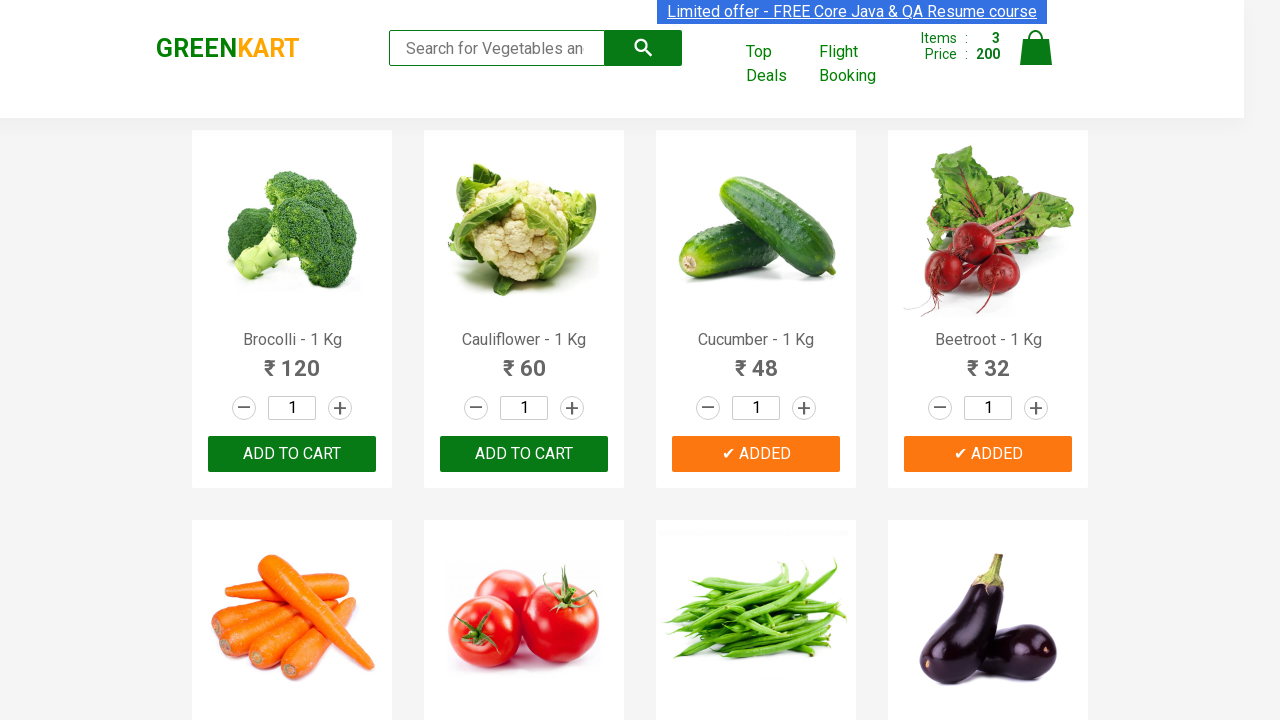

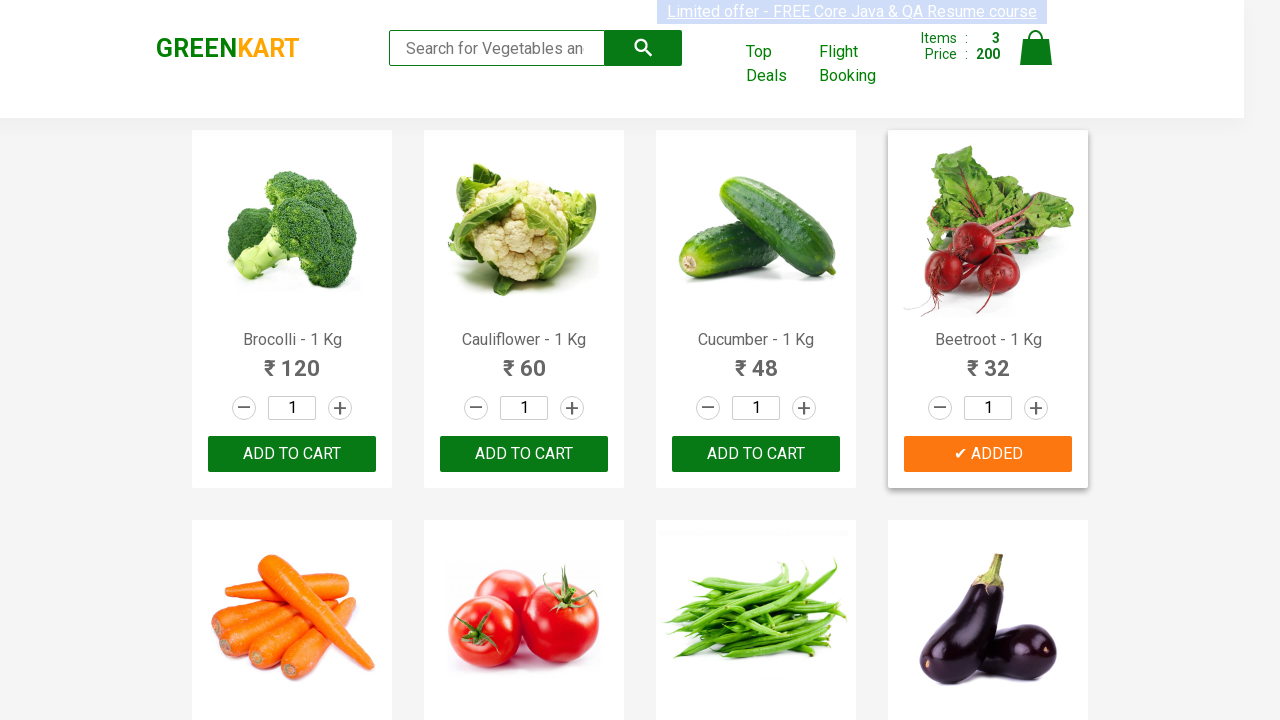